Tests e-commerce functionality by adding specific items (Cucumber and Beetroot) to the cart, proceeding to checkout, applying a promo code, and verifying the promo is applied successfully.

Starting URL: https://rahulshettyacademy.com/seleniumPractise/

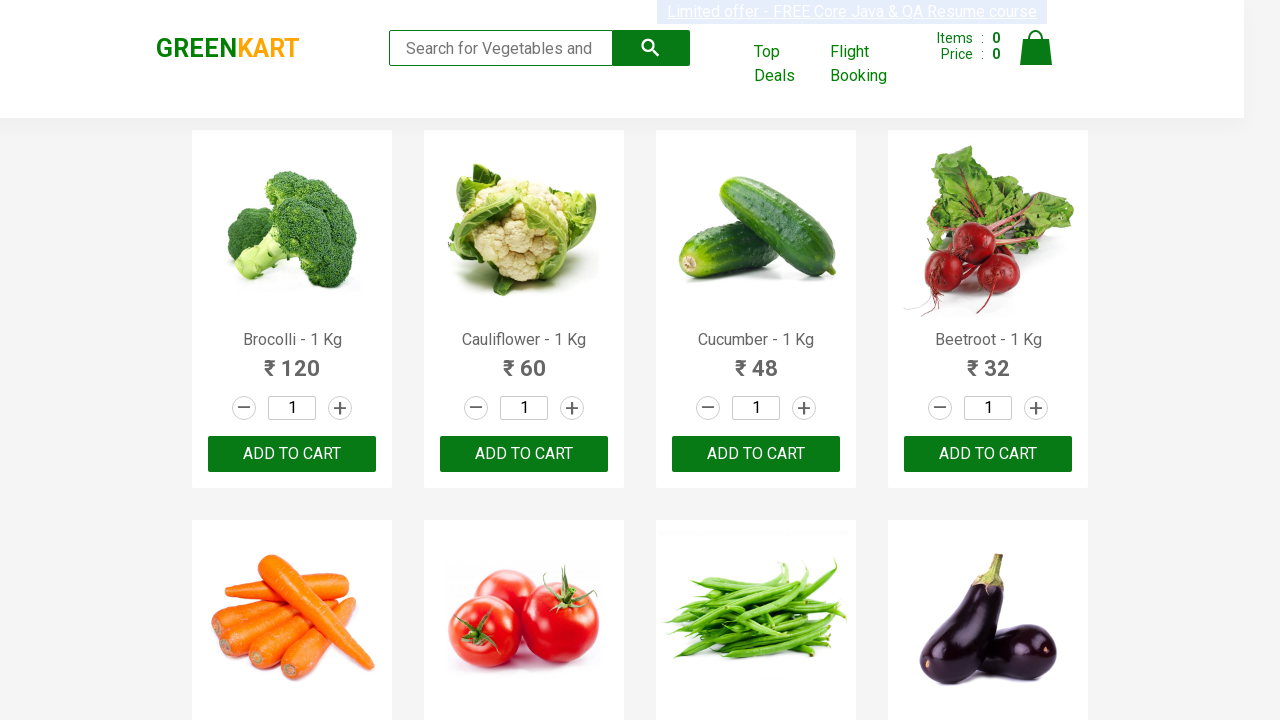

Waited for product names to load
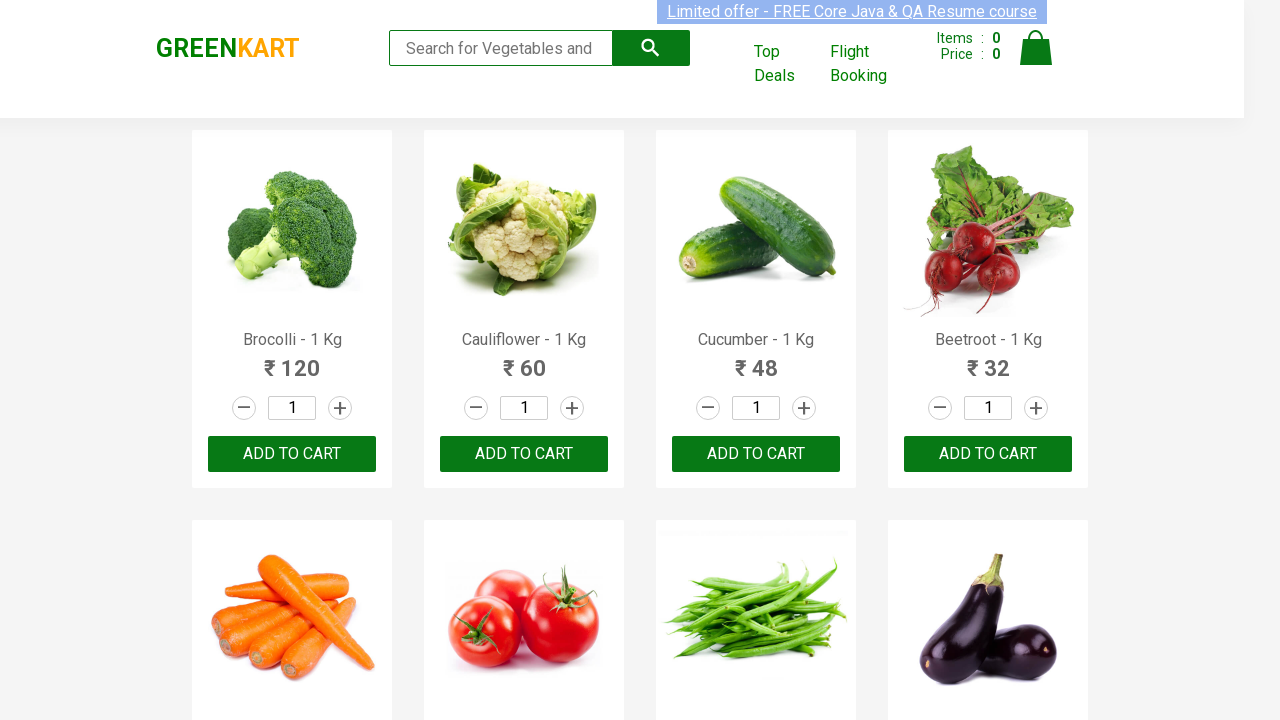

Retrieved all product elements from page
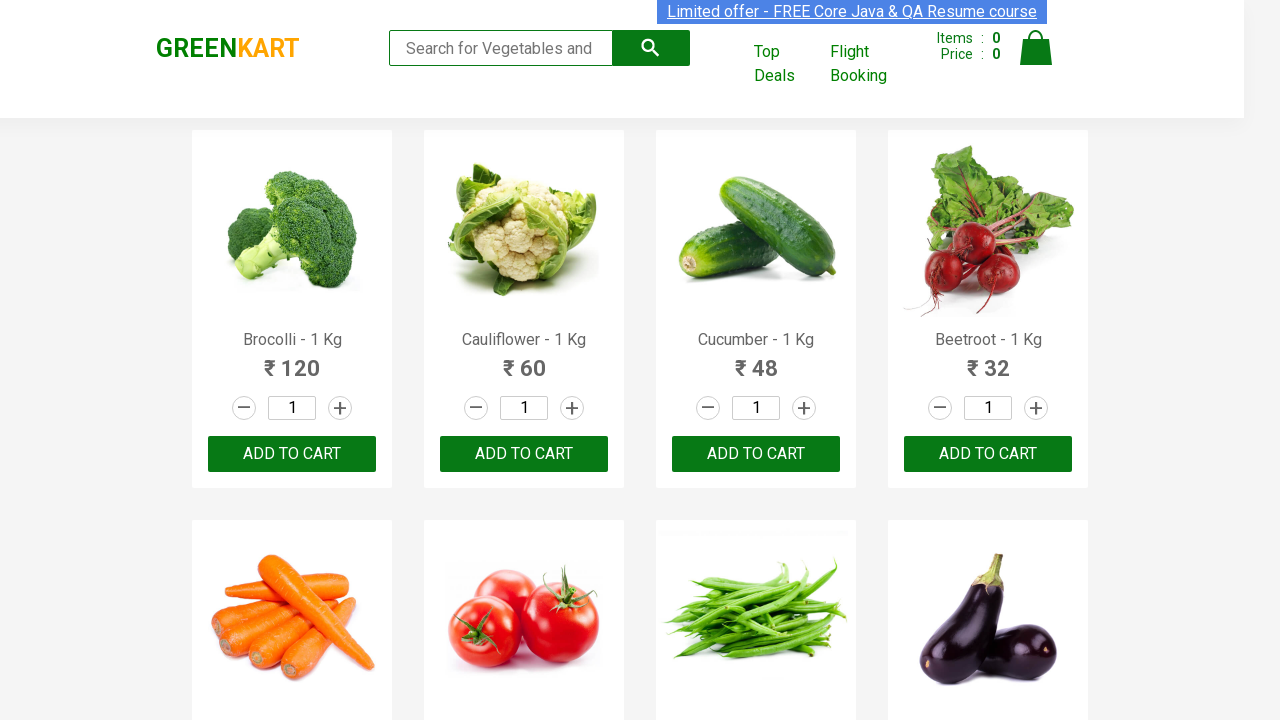

Added Cucumber to cart at (756, 454) on xpath=//div[@class='product-action'] >> nth=2
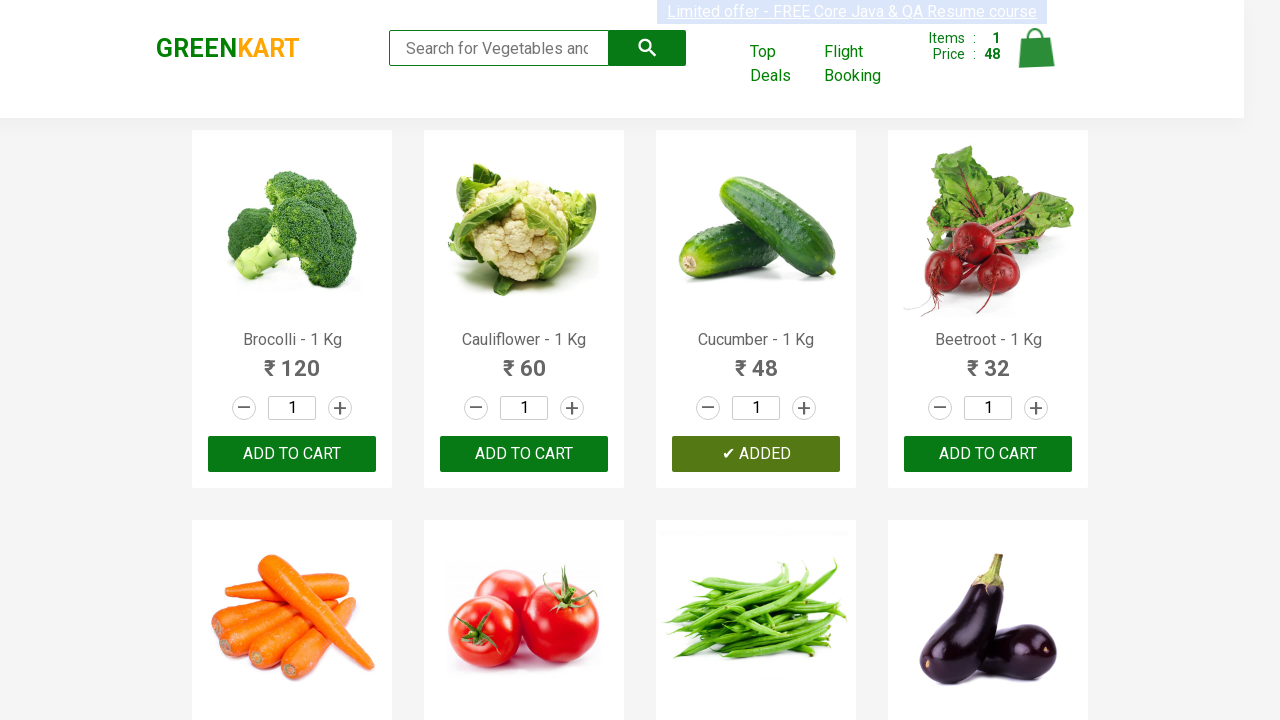

Added Beetroot to cart at (988, 454) on xpath=//div[@class='product-action'] >> nth=3
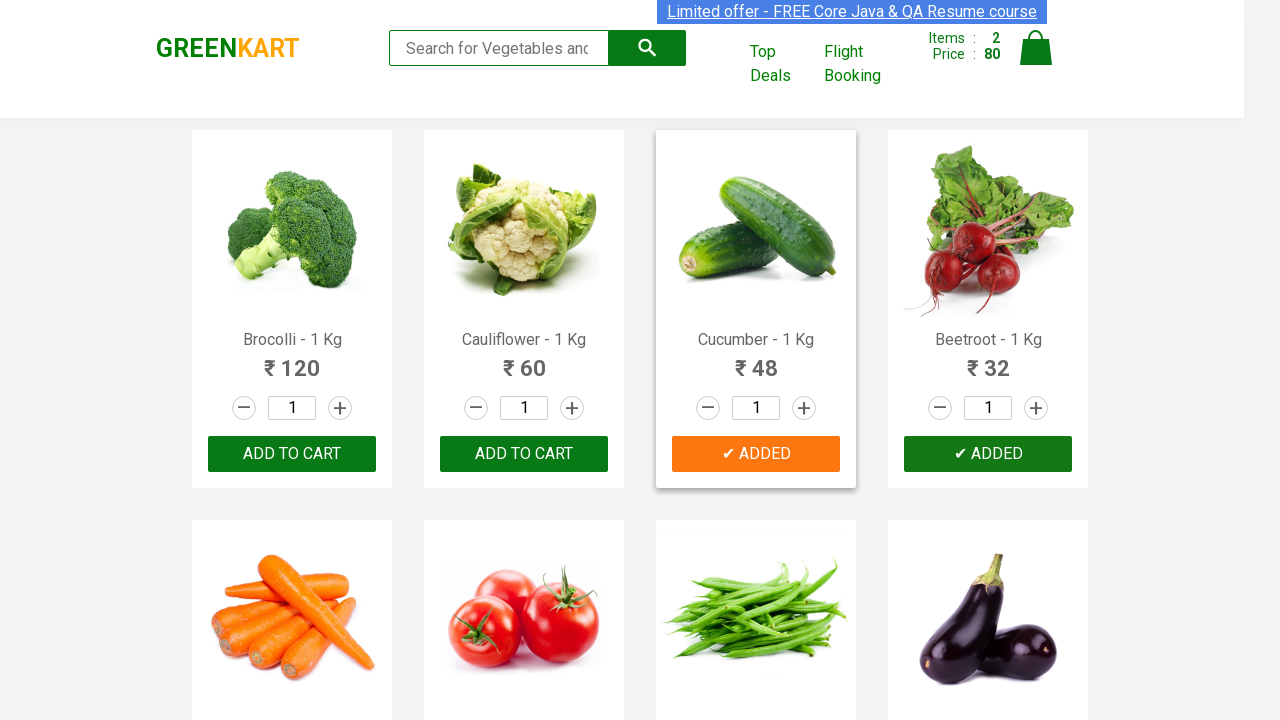

Clicked cart icon to view cart at (1036, 48) on img[alt='Cart']
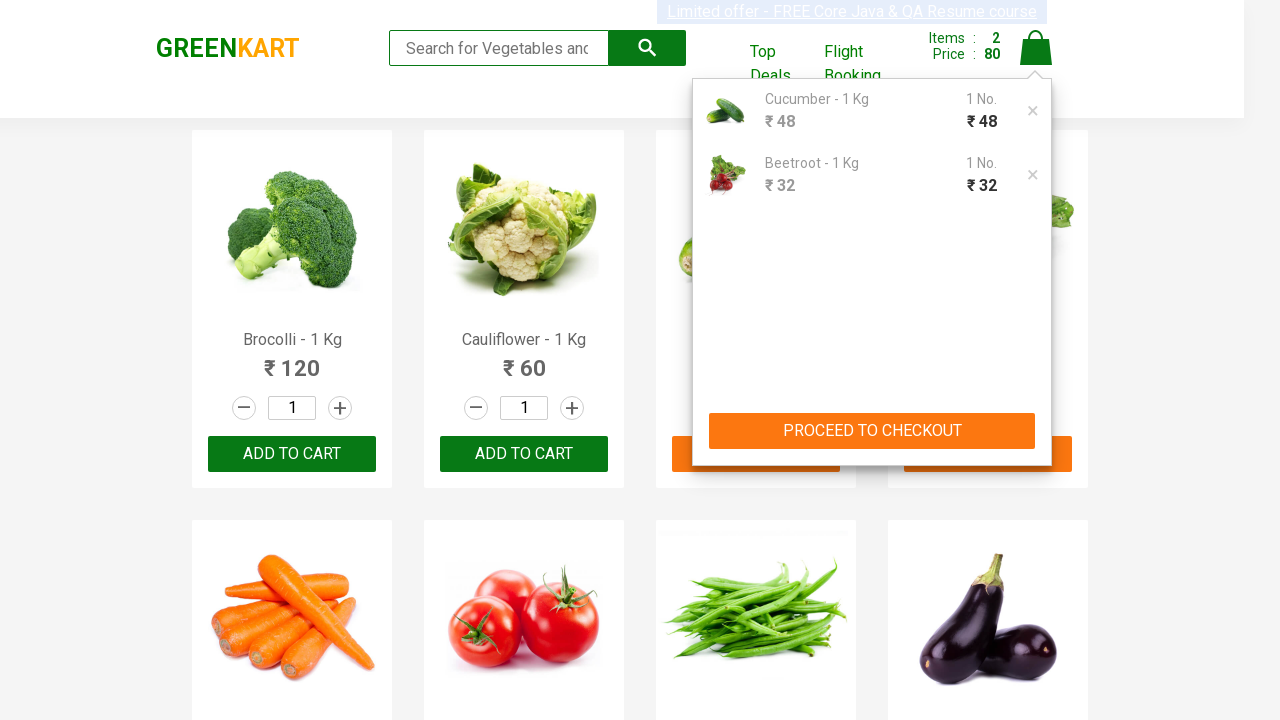

Clicked PROCEED TO CHECKOUT button at (872, 431) on xpath=//button[contains(text(),'PROCEED TO CHECKOUT')]
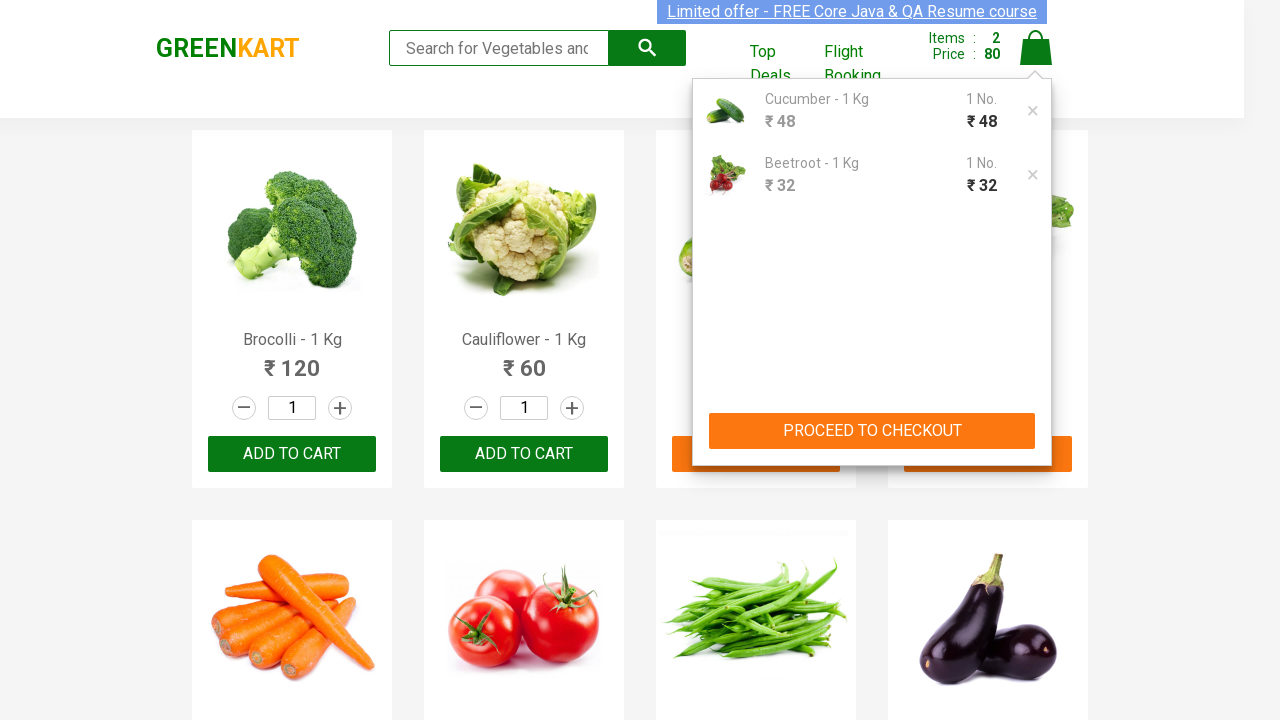

Waited for promo code input field to be visible
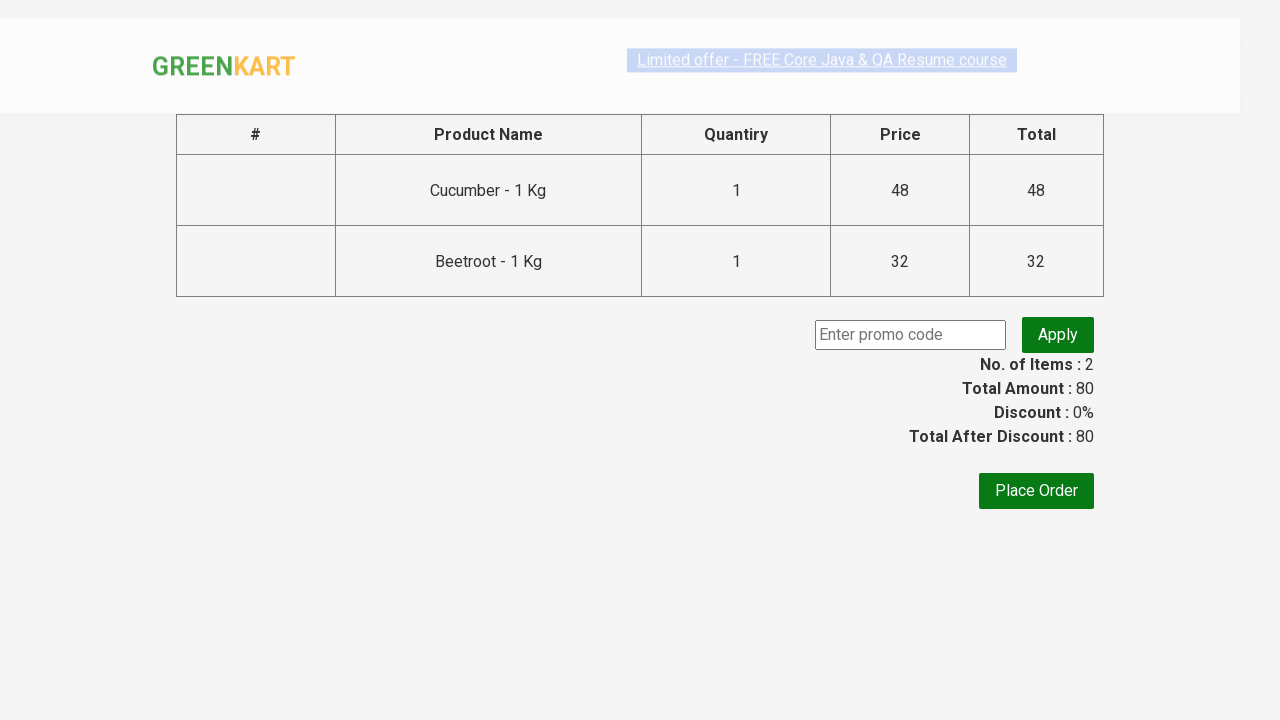

Entered promo code 'rahulshettyacademy' into input field on input.promoCode
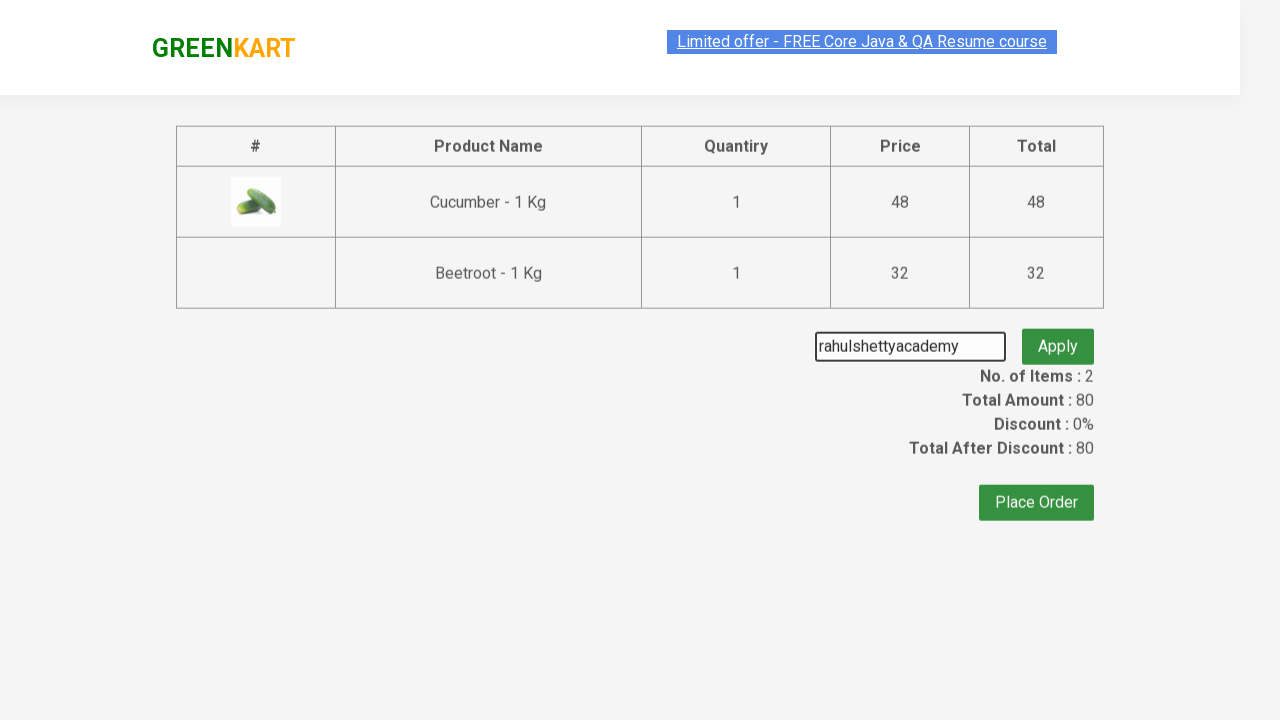

Clicked Apply button to apply promo code at (1058, 335) on button.promoBtn
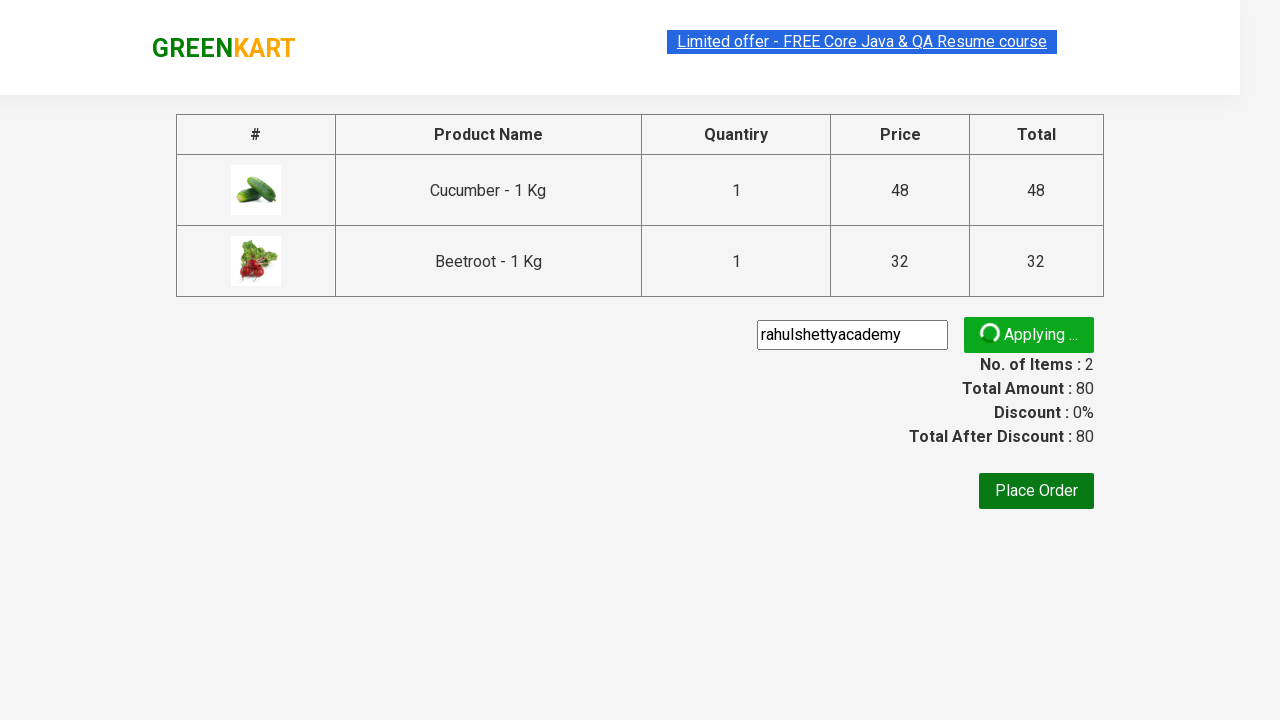

Promo code successfully applied and confirmation message displayed
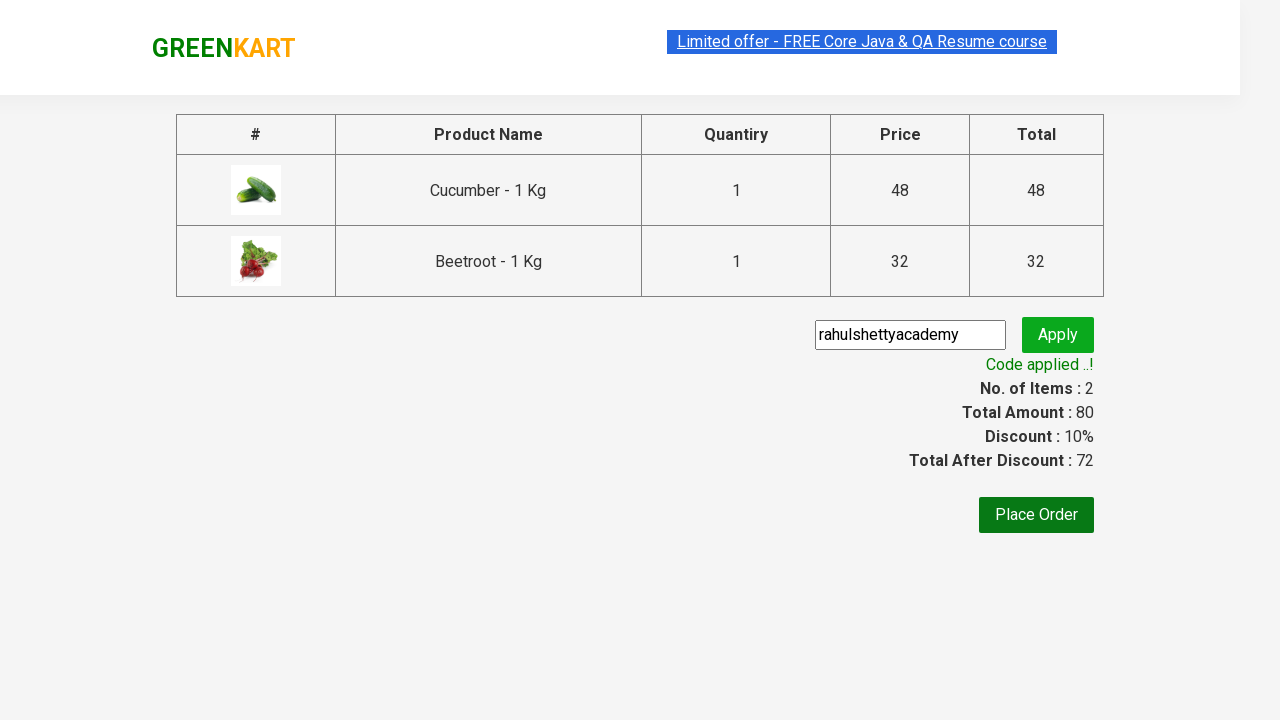

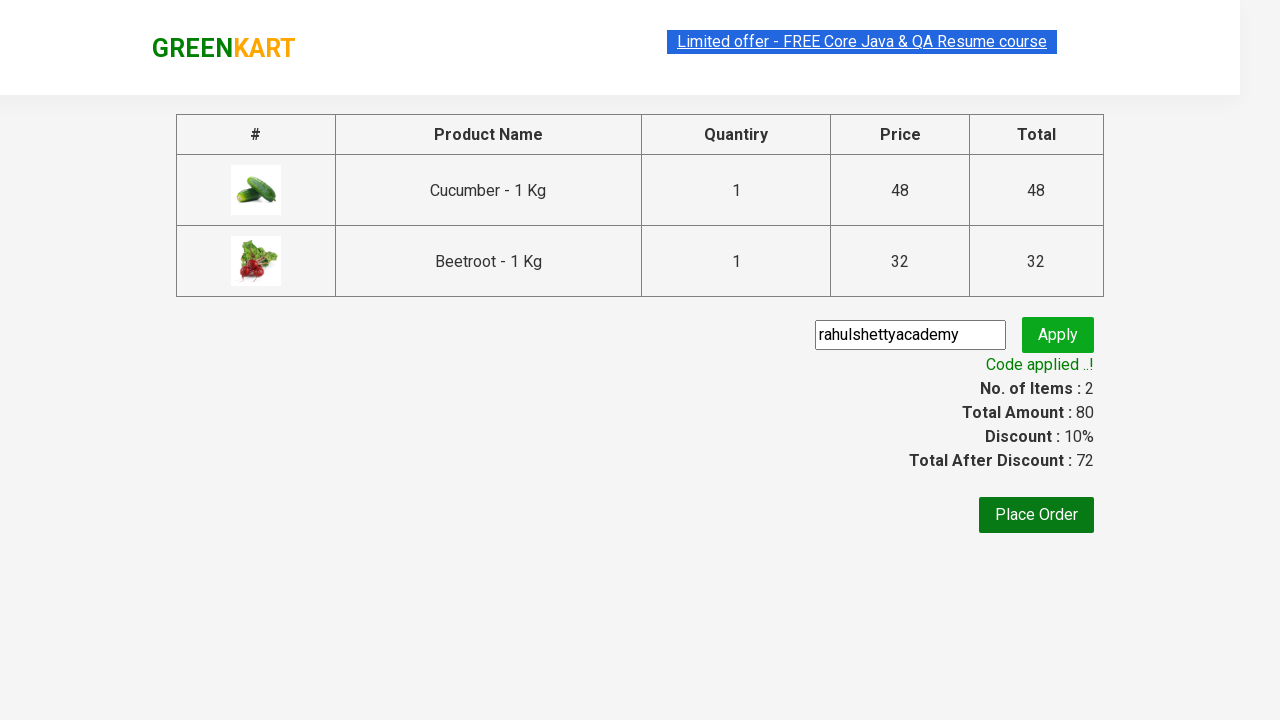